Tests right-click context menu functionality by performing a right-click action on a button, selecting 'Copy' from the context menu, and accepting the resulting alert

Starting URL: http://swisnl.github.io/jQuery-contextMenu/demo.html

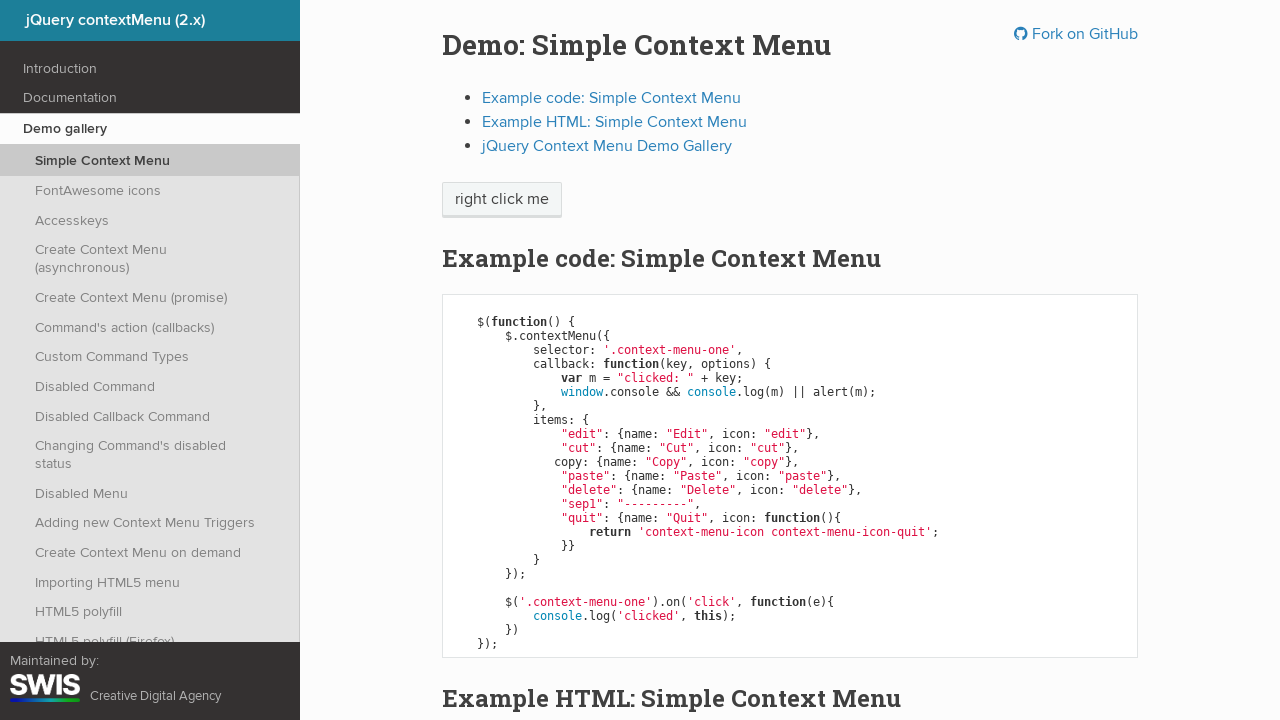

Located the context menu button element
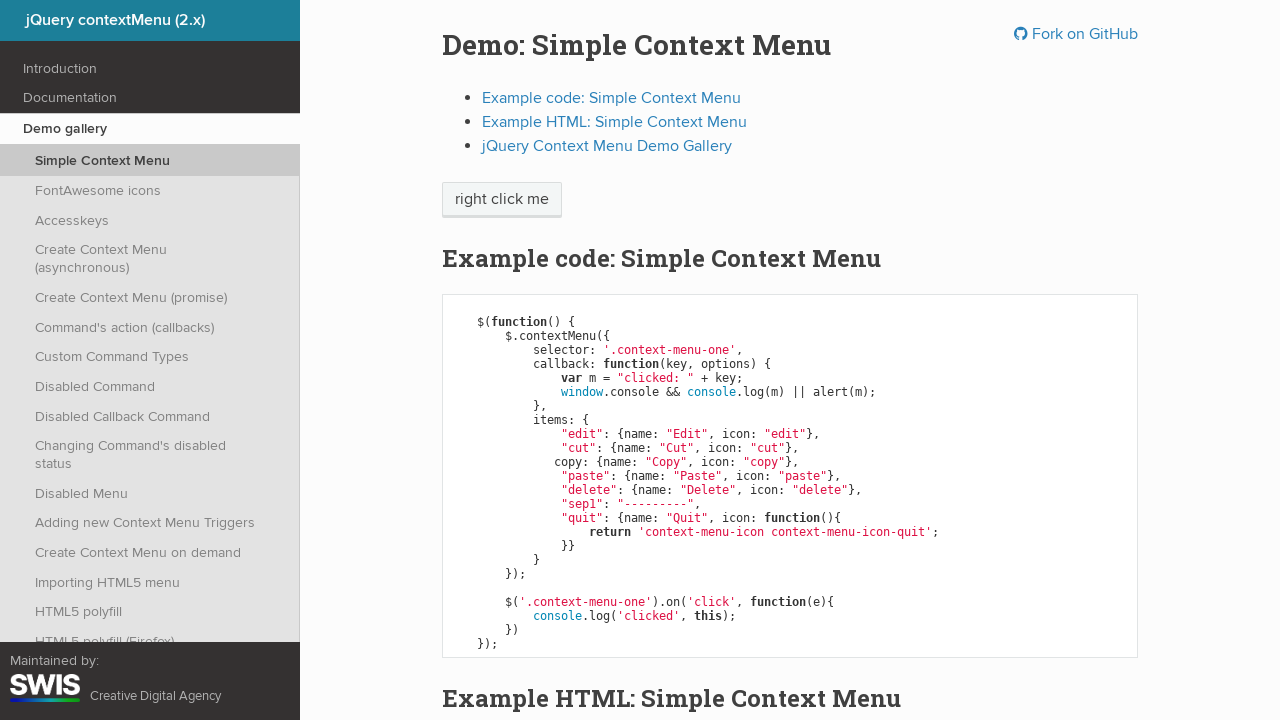

Performed right-click on the button at (502, 200) on xpath=//span[@class='context-menu-one btn btn-neutral']
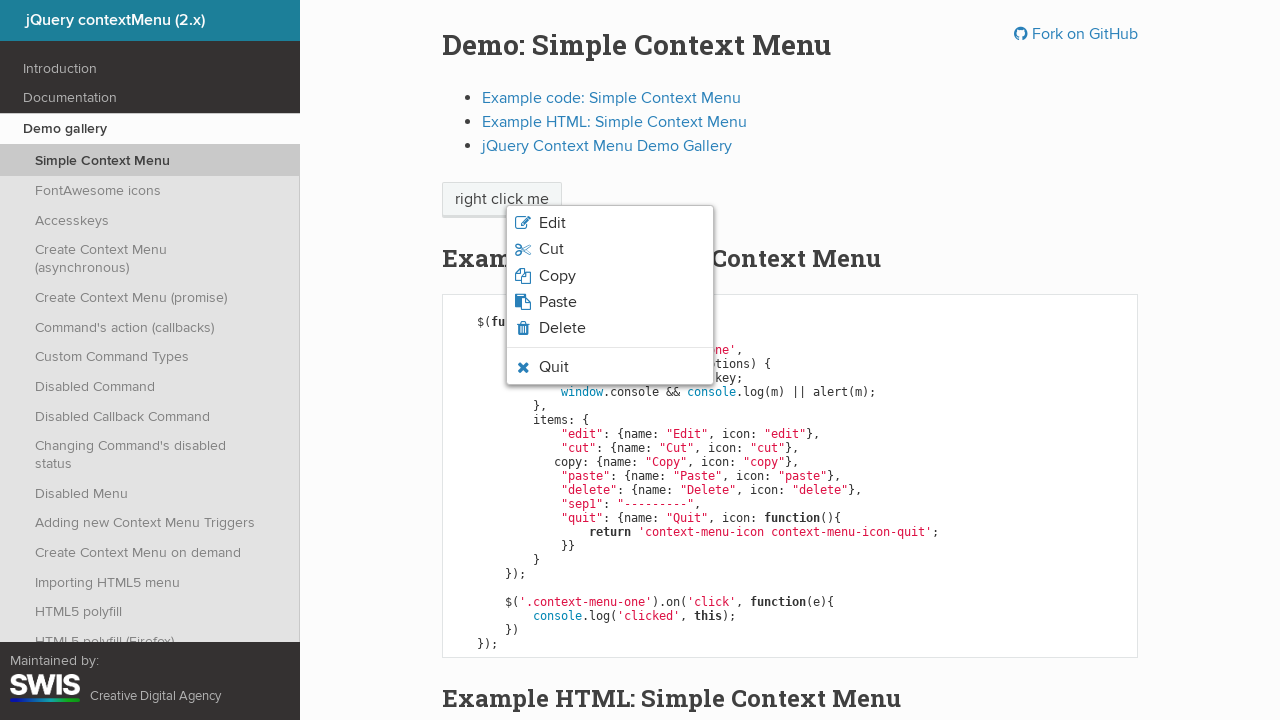

Selected 'Copy' from the context menu at (557, 276) on xpath=//span[normalize-space()='Copy']
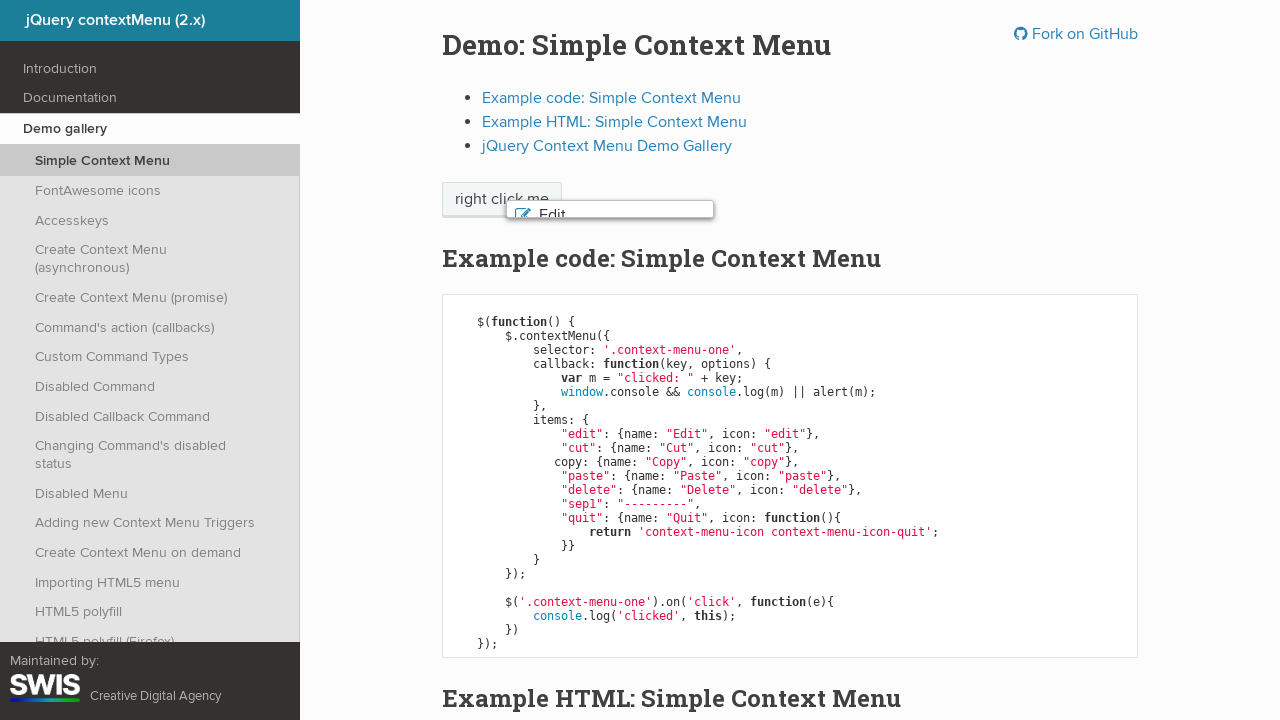

Set up dialog handler to accept alerts
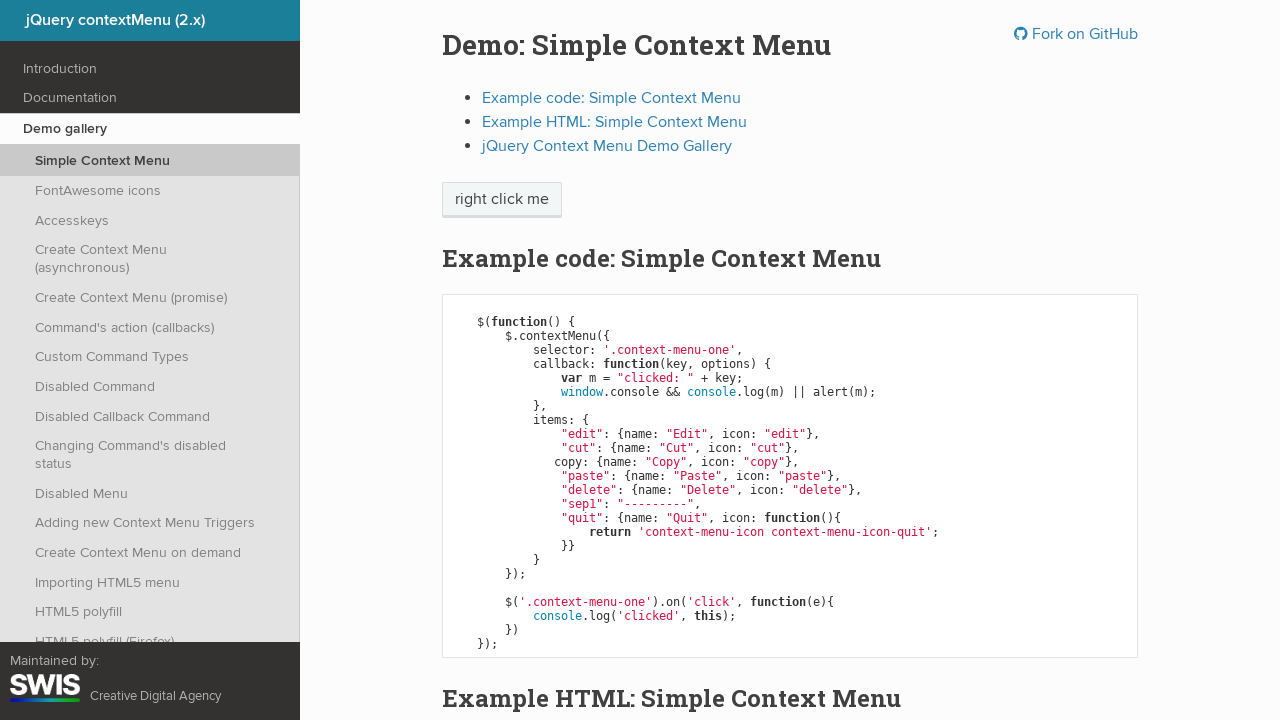

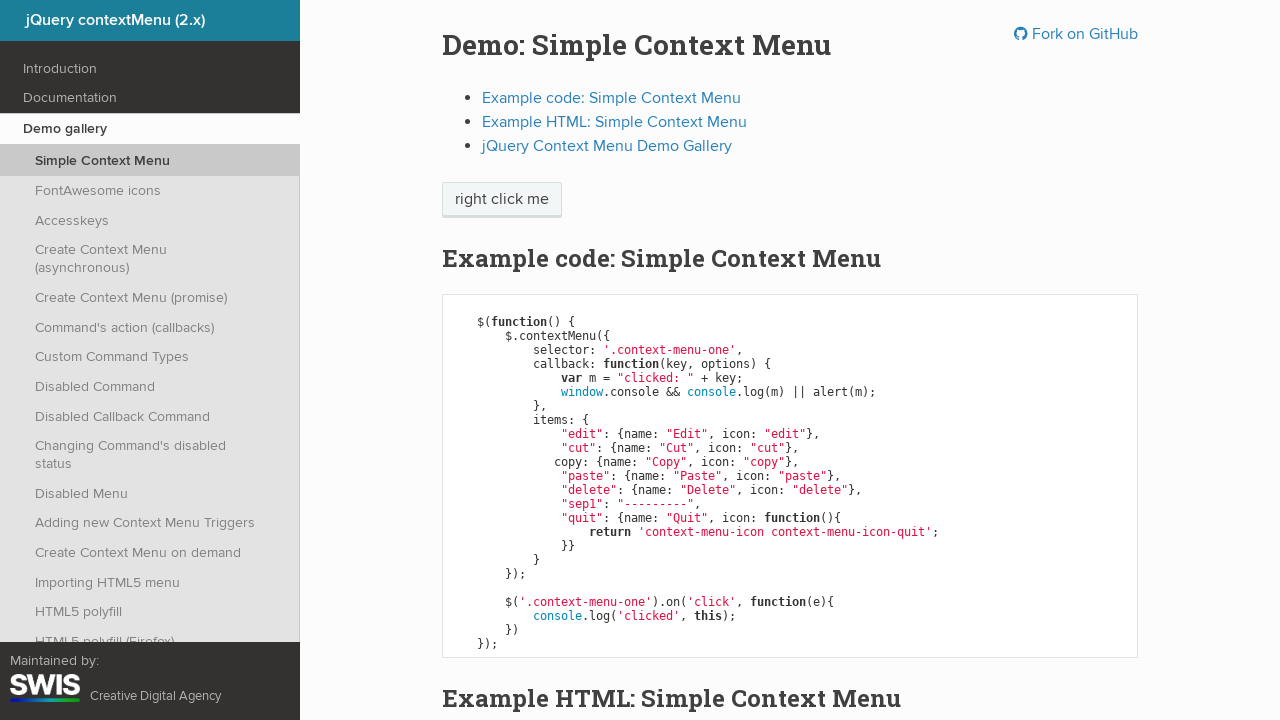